Tests the add/remove elements functionality by clicking the Add Element button to create a Delete button, verifying it appears, then clicking Delete to remove it

Starting URL: https://the-internet.herokuapp.com/add_remove_elements/

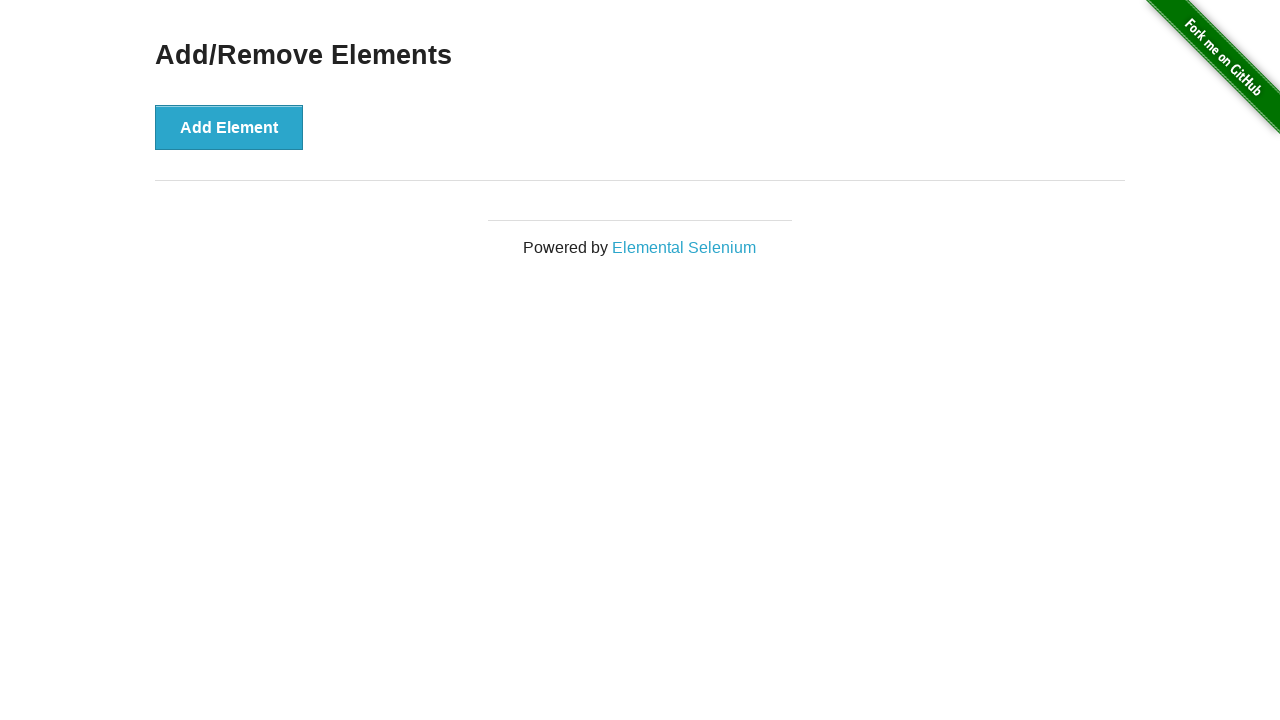

Clicked Add Element button to create a Delete button at (229, 127) on button:has-text('Add Element')
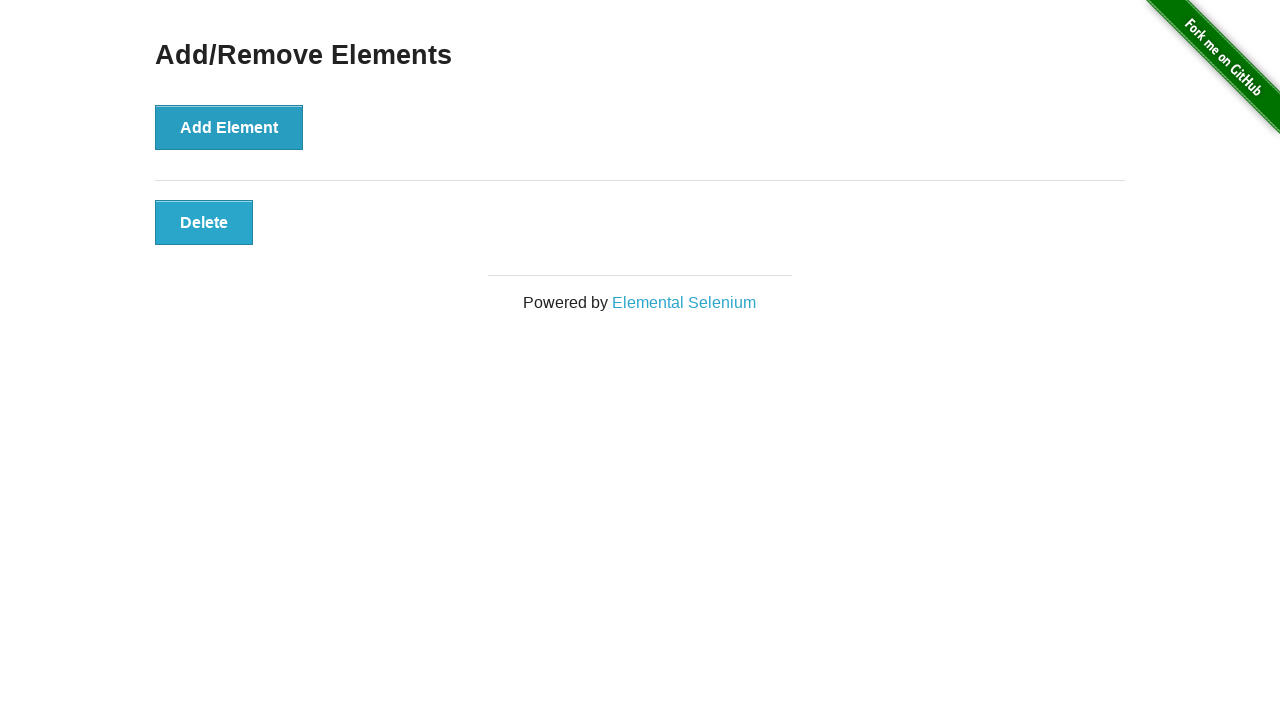

Delete button appeared on the page
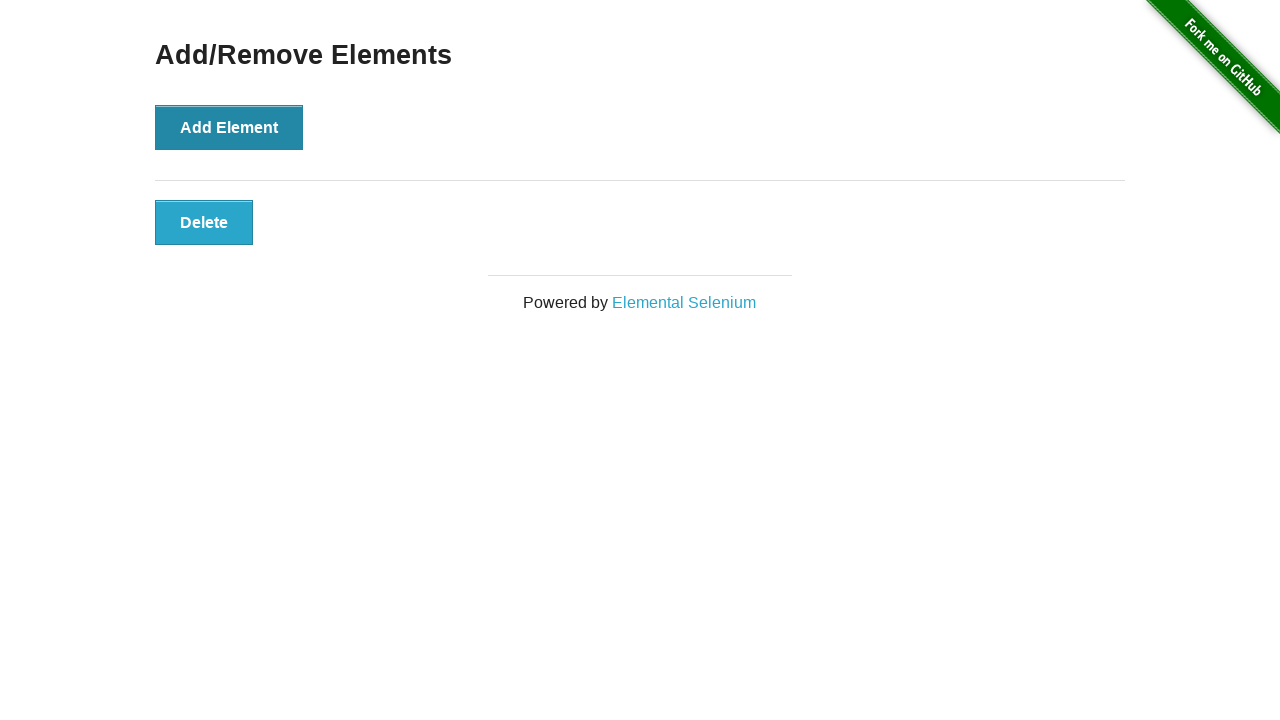

Clicked Delete button to remove the element at (204, 222) on button:has-text('Delete')
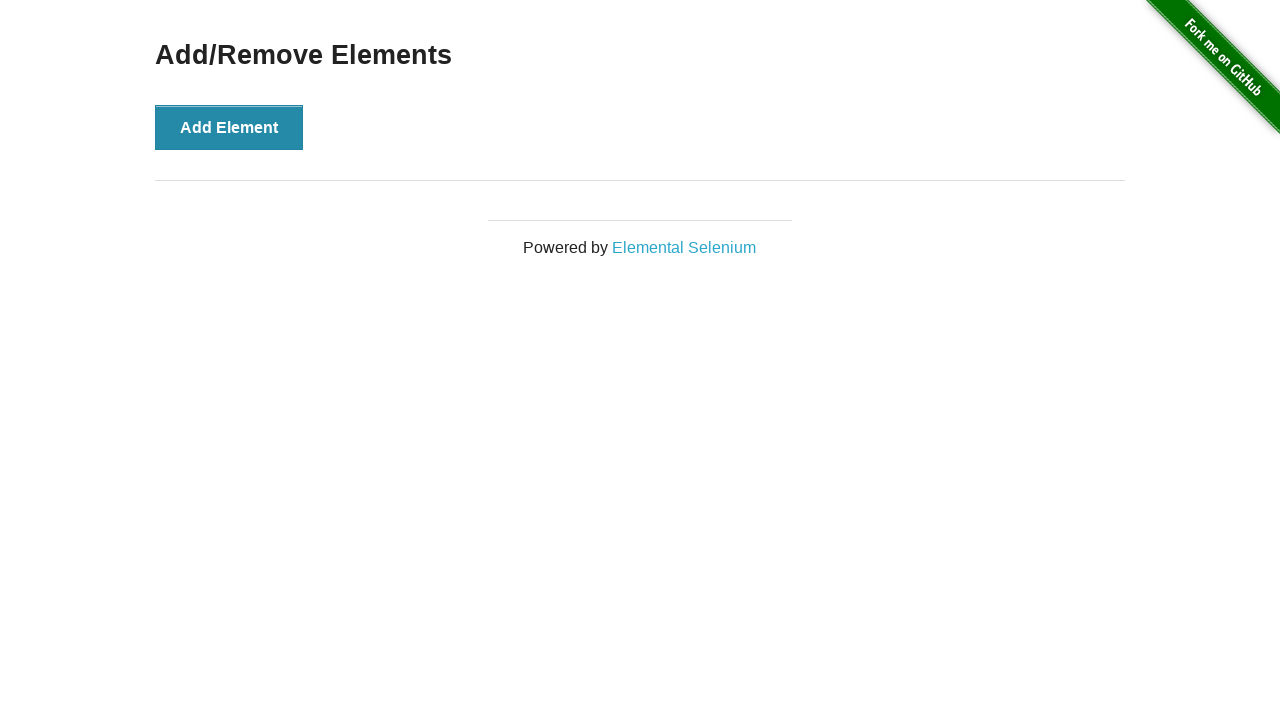

Add/Remove Elements header is still displayed after deletion
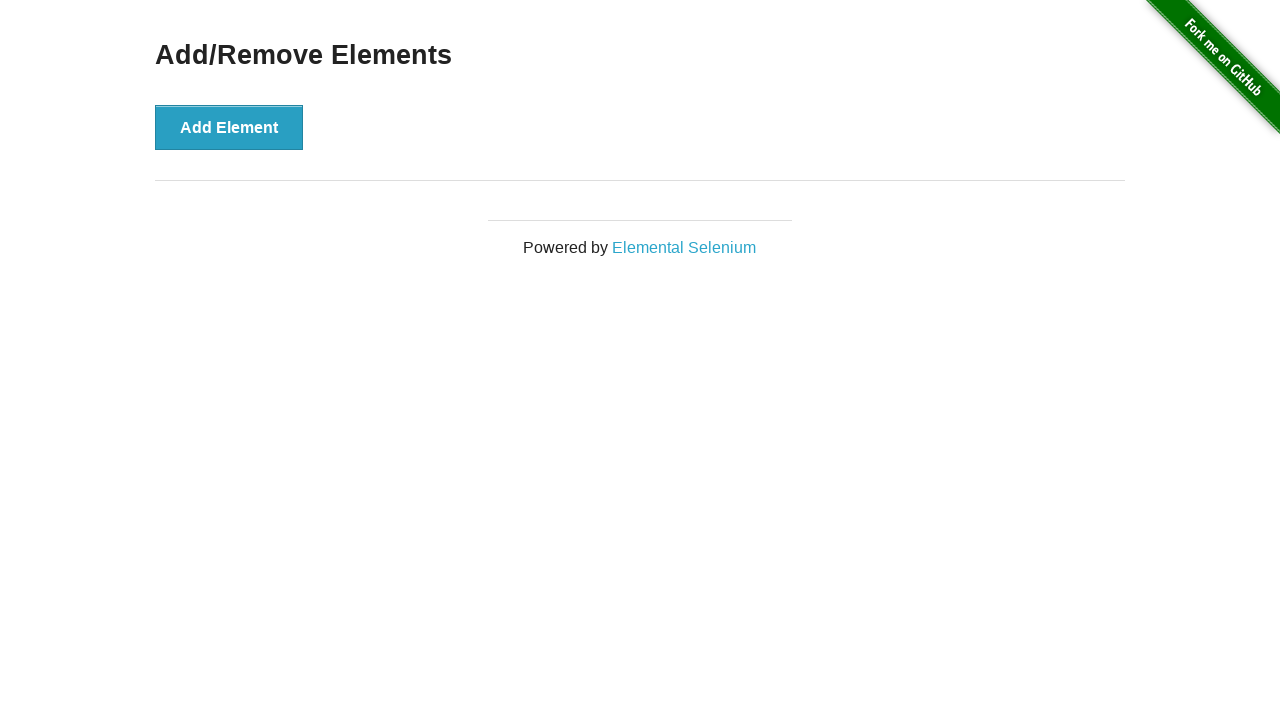

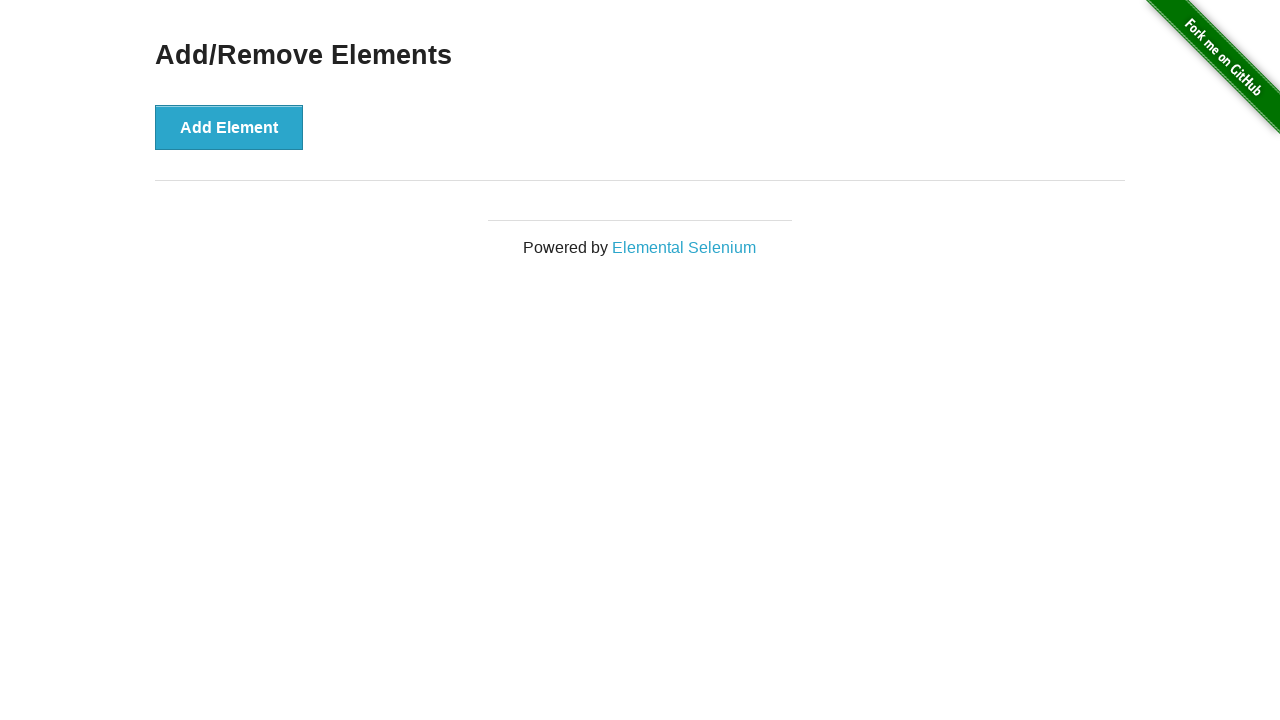